Tests date input manipulation on 12306 railway booking site by reading the current date value and setting a new date via JavaScript

Starting URL: https://www.12306.cn/index/

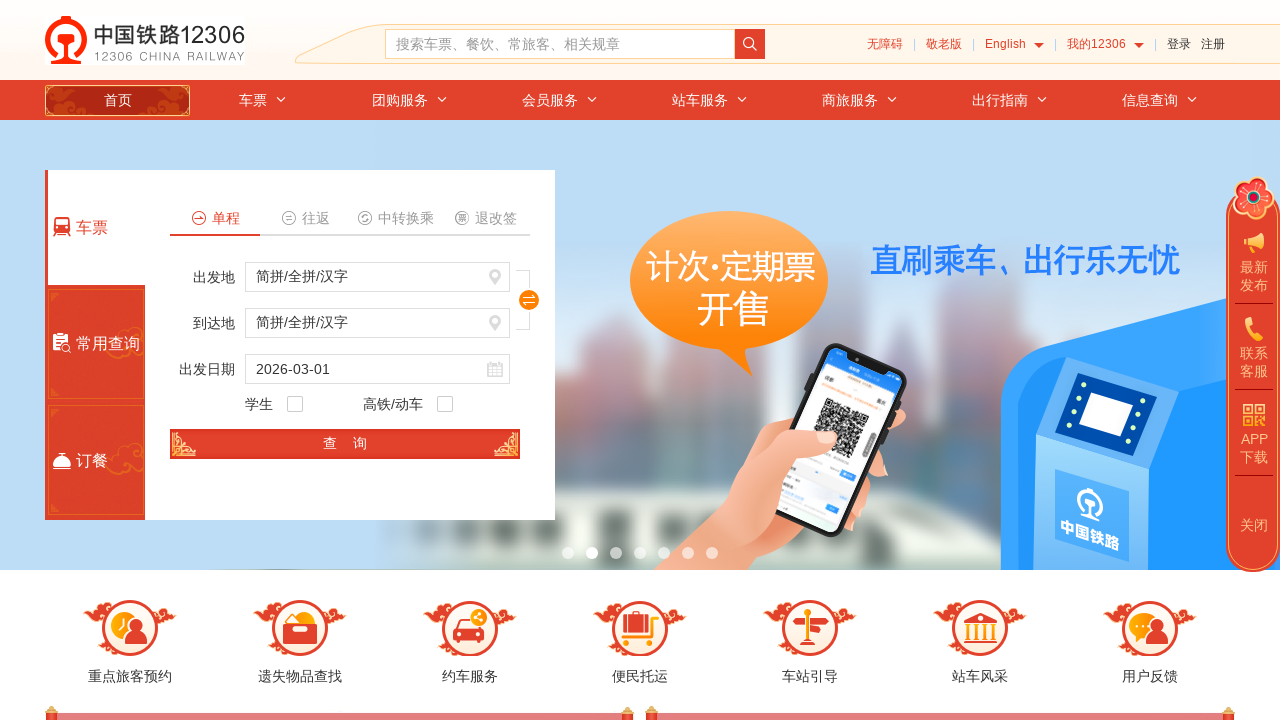

Waited for date input field (#train_date) to be available
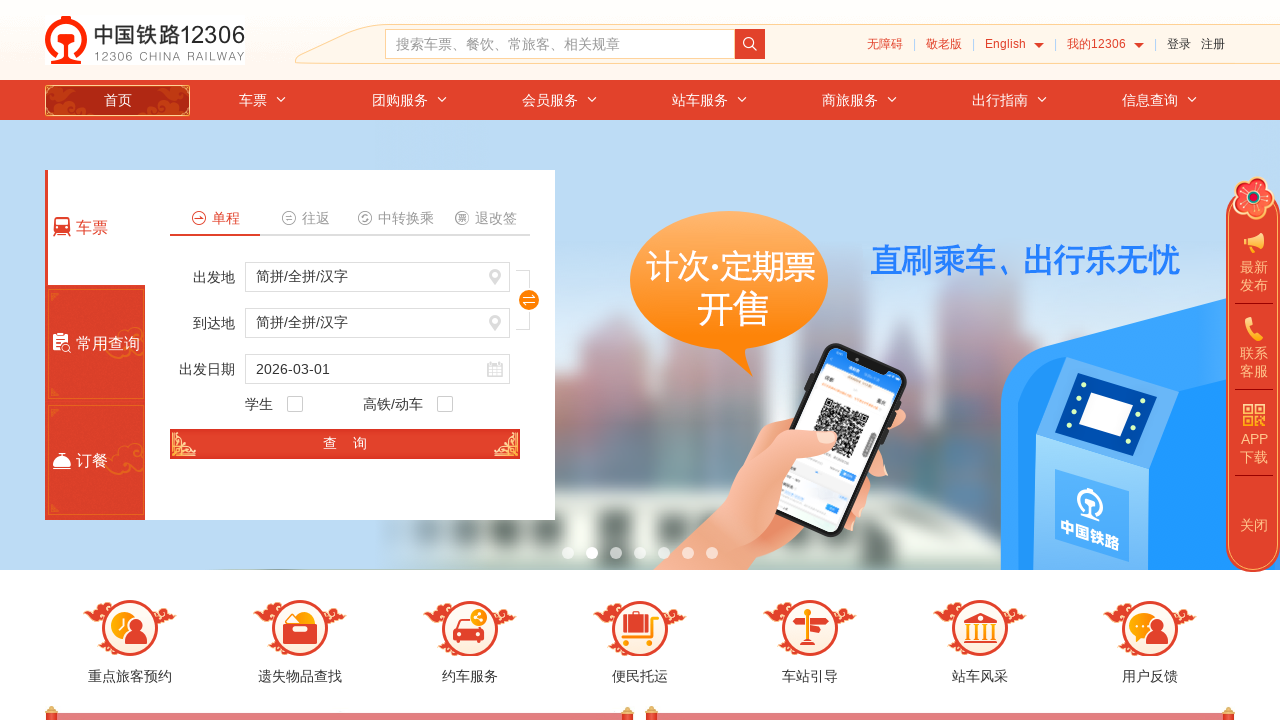

Retrieved current date value from input field: 2026-03-01
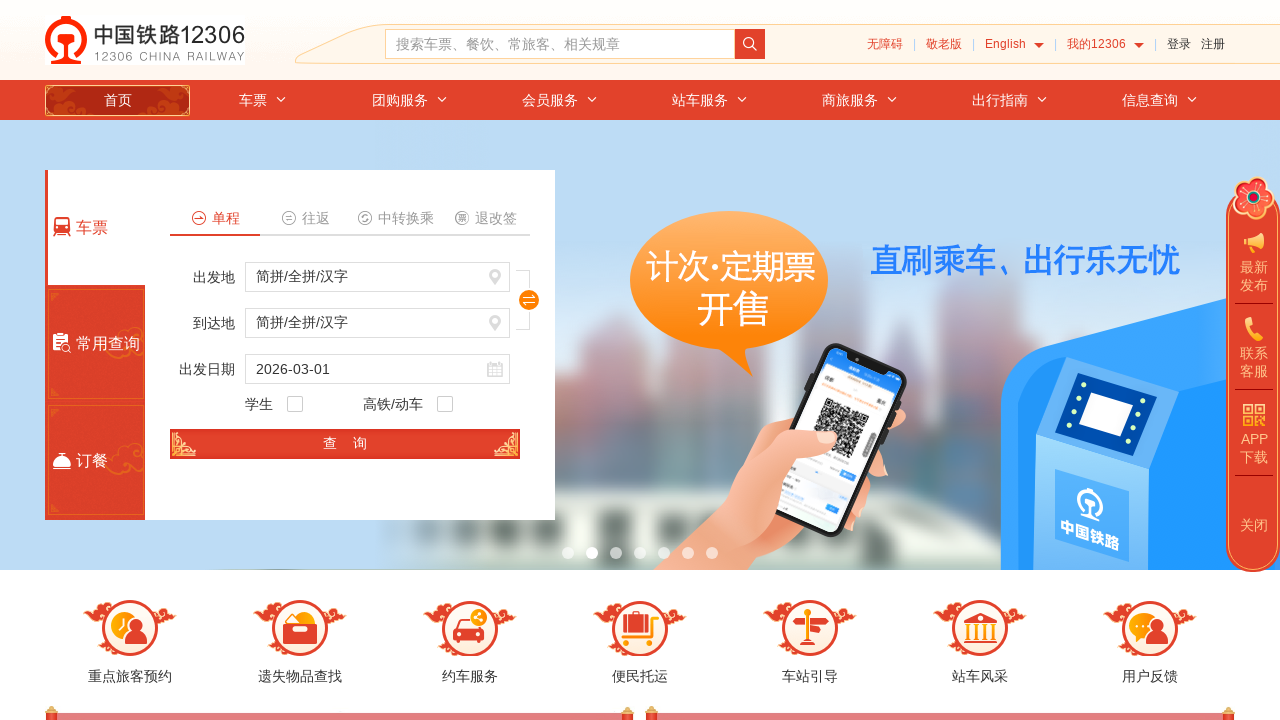

Set new date value to '2024-12-12' via JavaScript
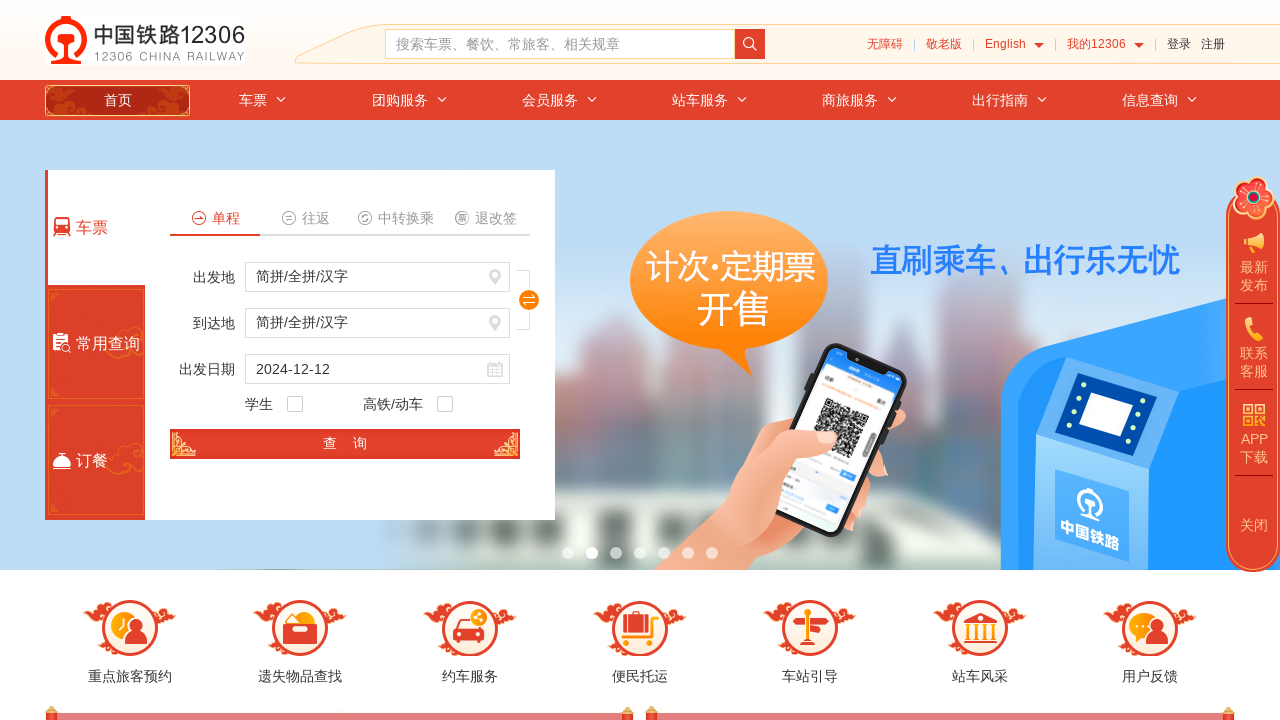

Waited 1000ms to verify date was set
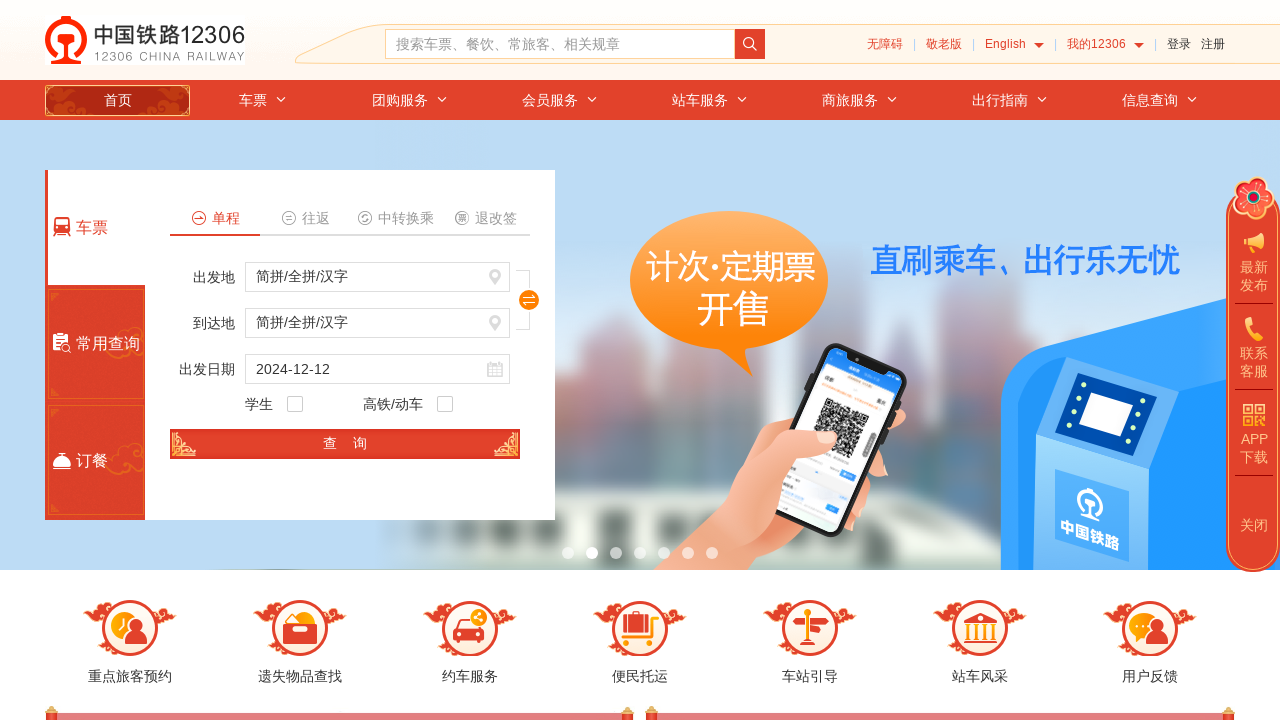

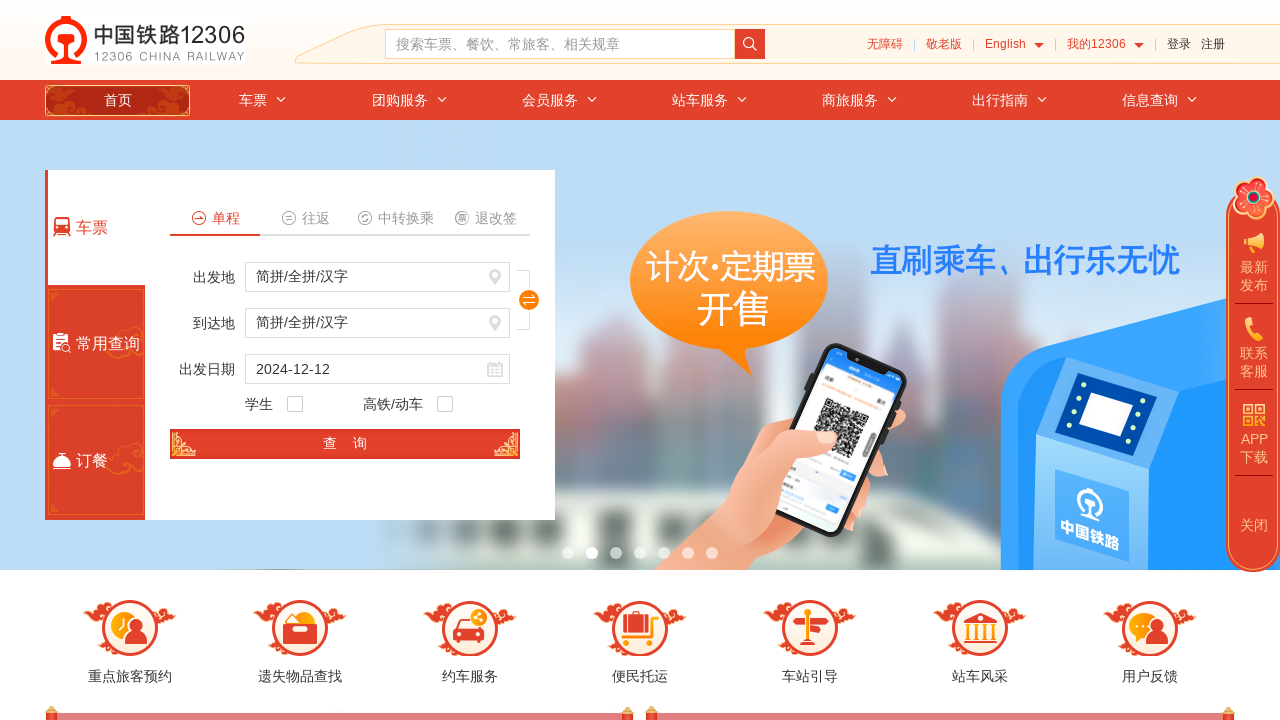